Tests drag and drop functionality within an iframe by dragging a draggable element to a droppable target area

Starting URL: https://jqueryui.com/droppable/

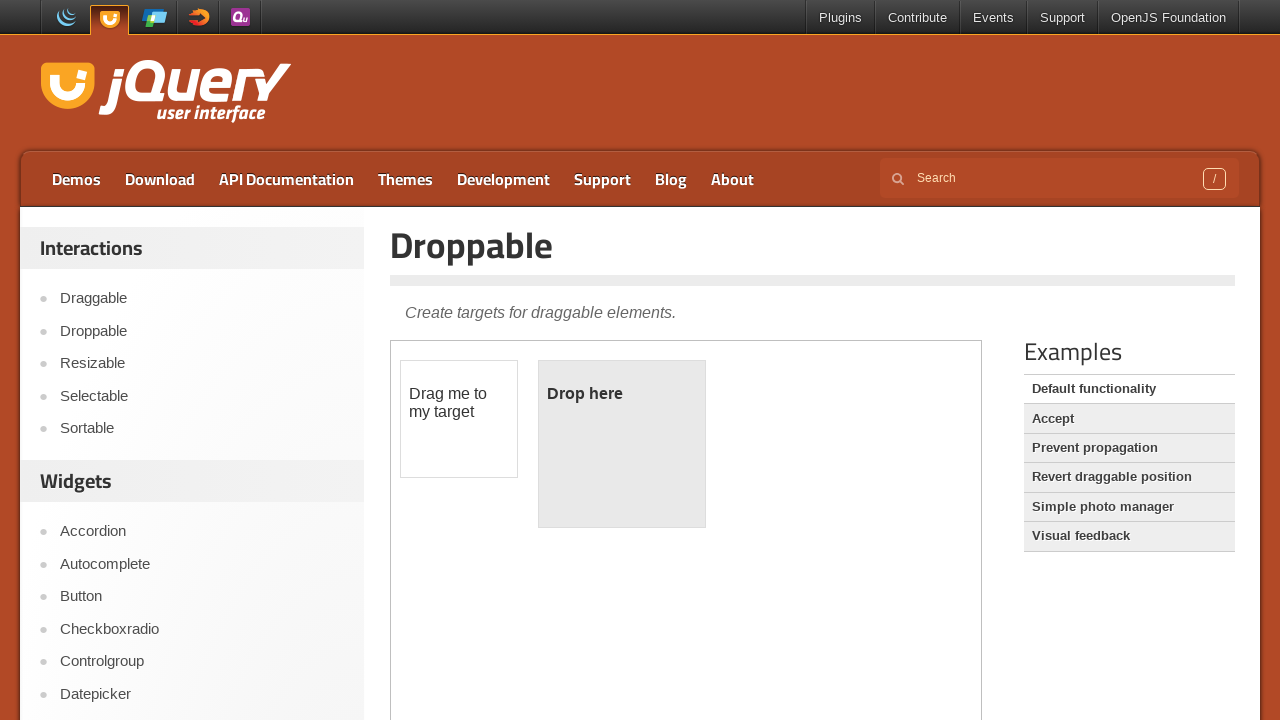

Counted iframes on page: 1 found
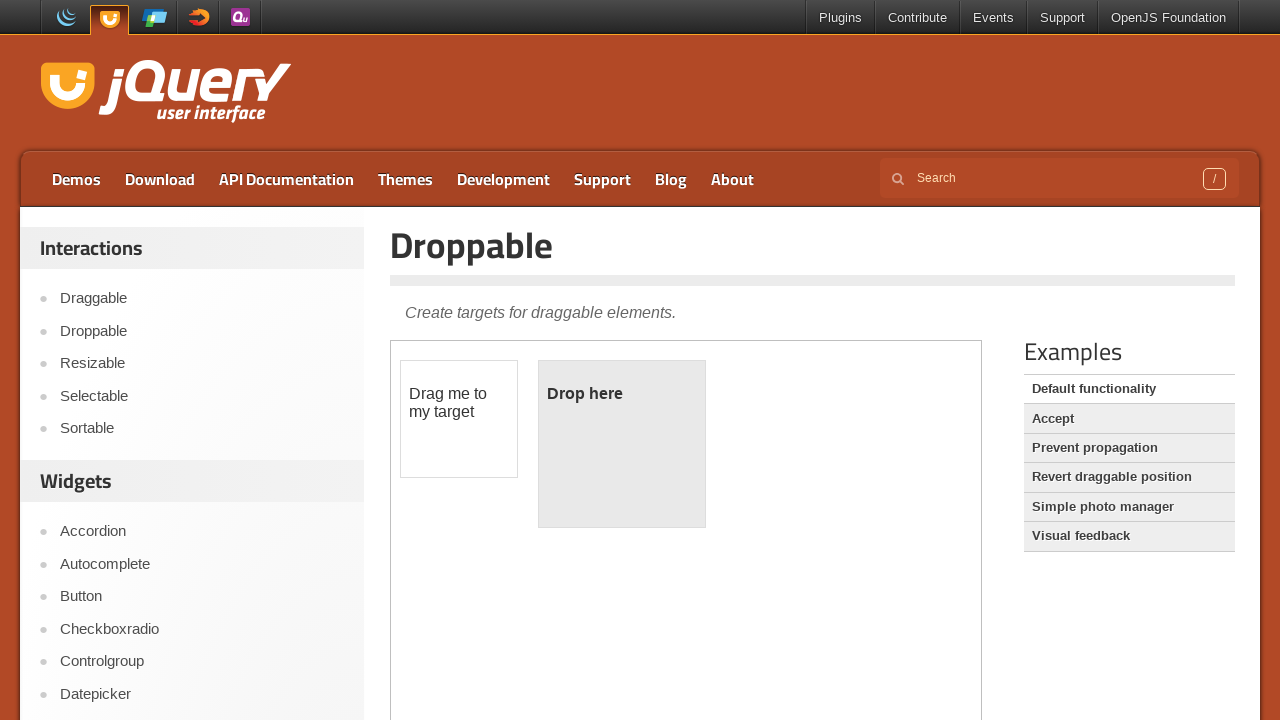

Located and switched to first iframe
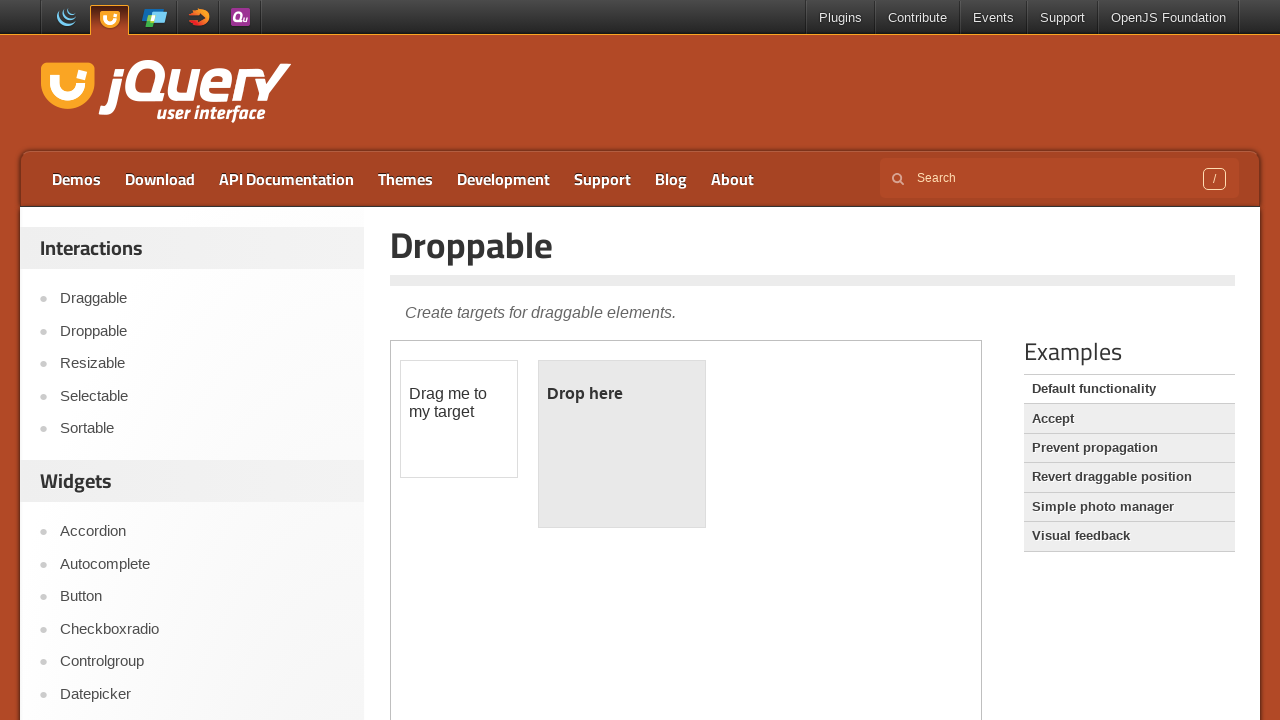

Located draggable element with id='draggable'
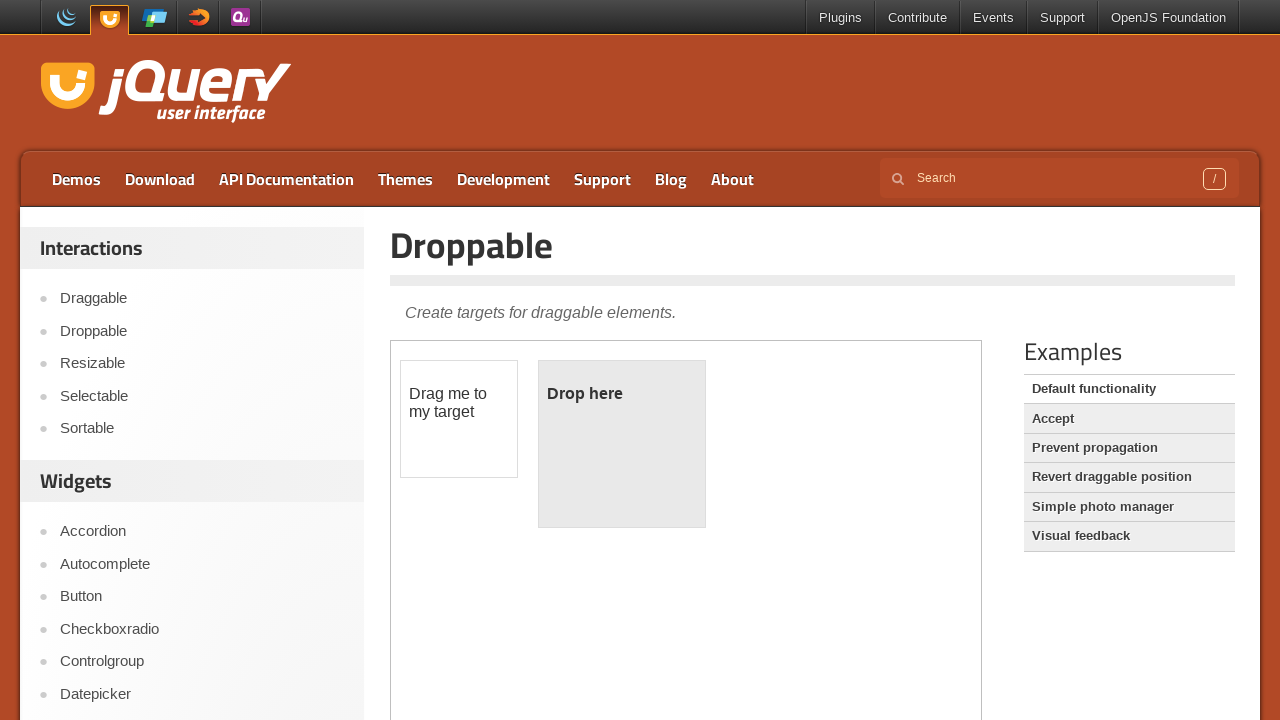

Located droppable target element with id='droppable'
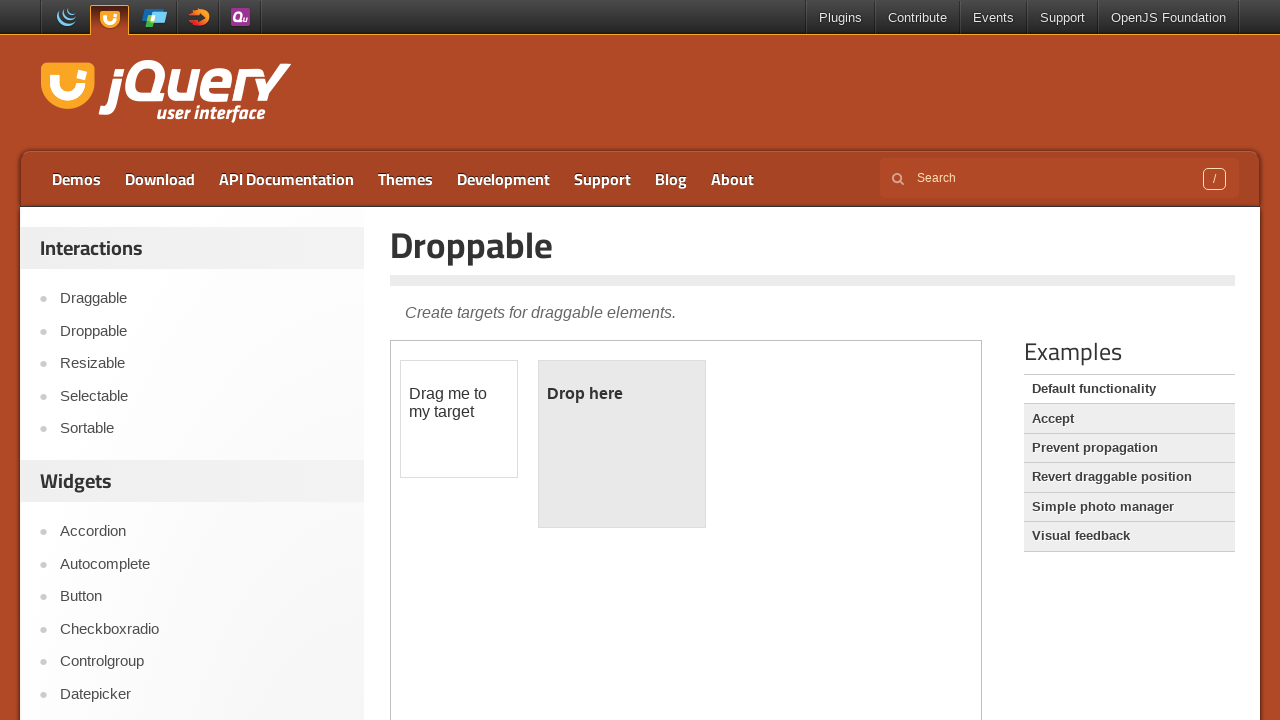

Dragged draggable element to droppable target area at (622, 444)
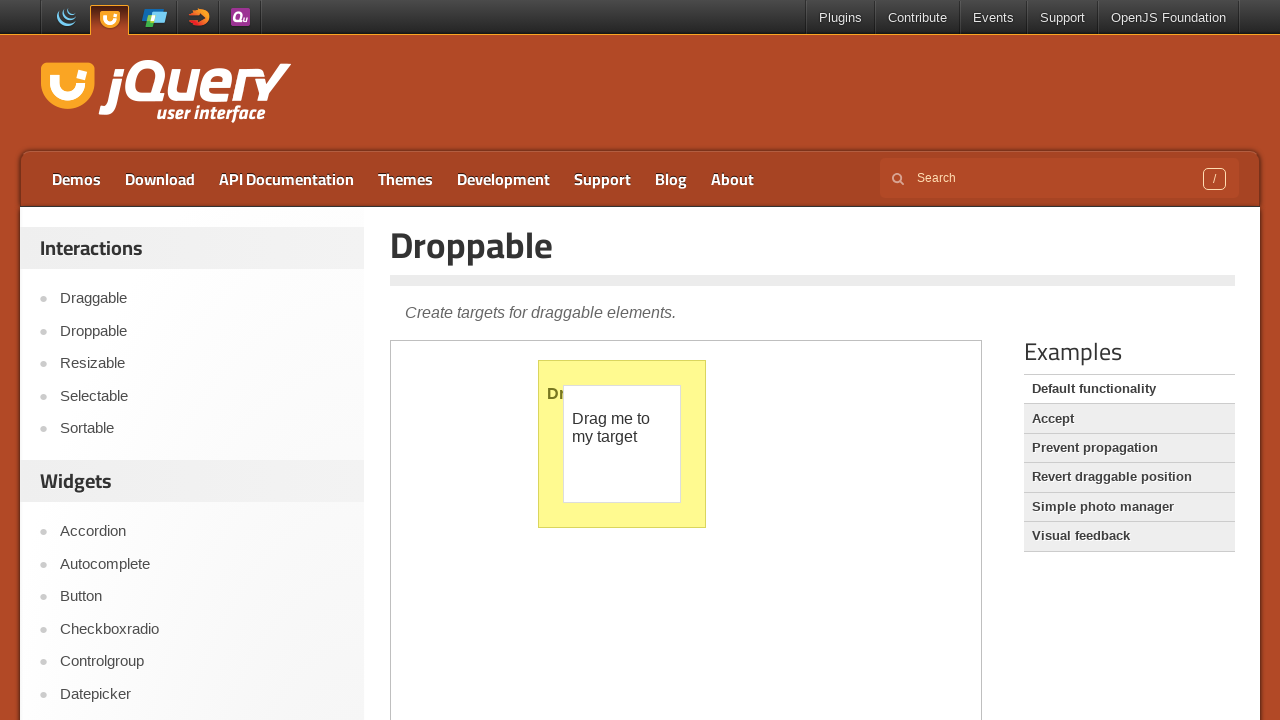

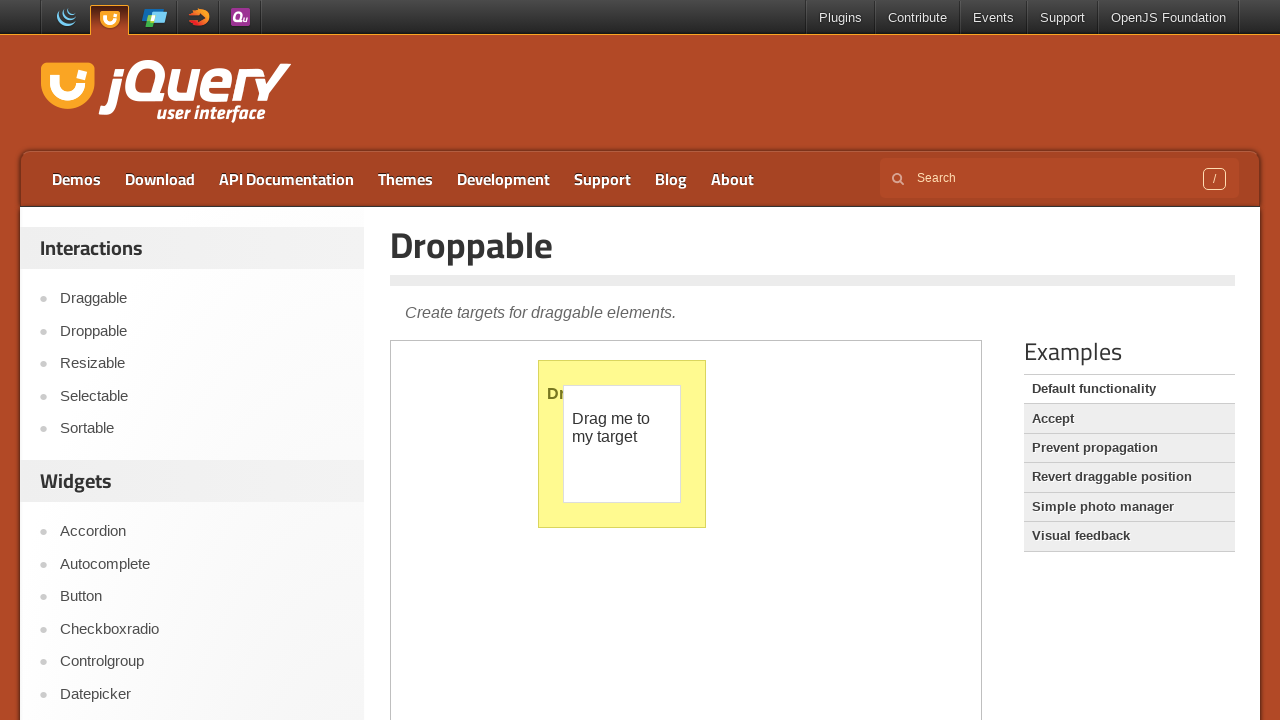